Tests bootstrap/semantic-ui dropdown functionality by clicking on a selection dropdown and selecting the "Male" option from the dropdown menu

Starting URL: https://semantic-ui.com/modules/dropdown.html

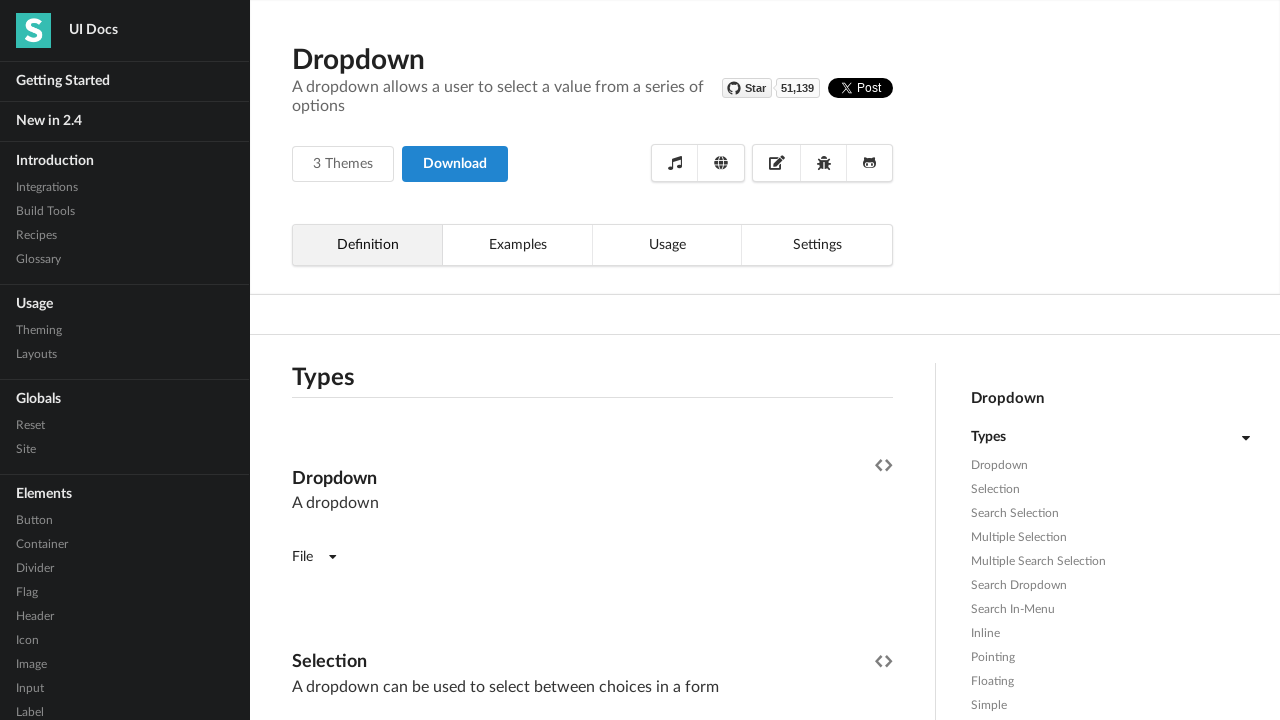

Clicked on the selection dropdown to open it at (390, 361) on div.dropdown.example div.ui.selection.dropdown
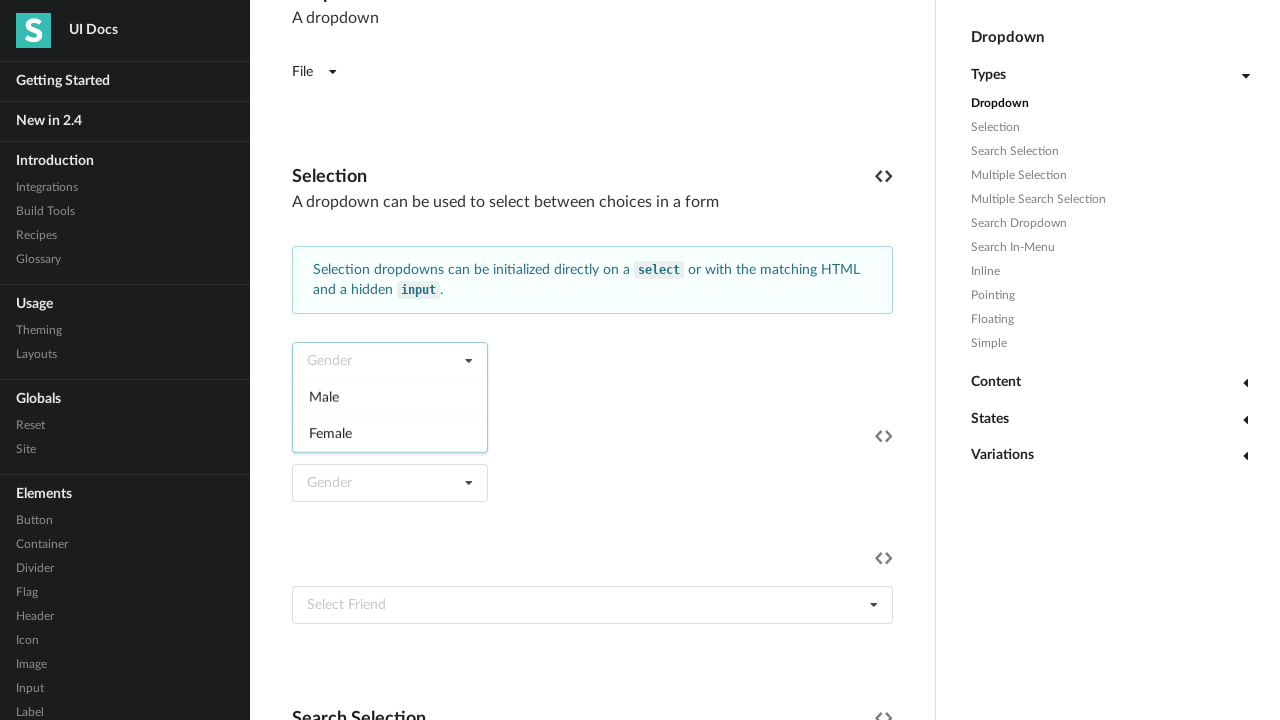

Dropdown menu became visible
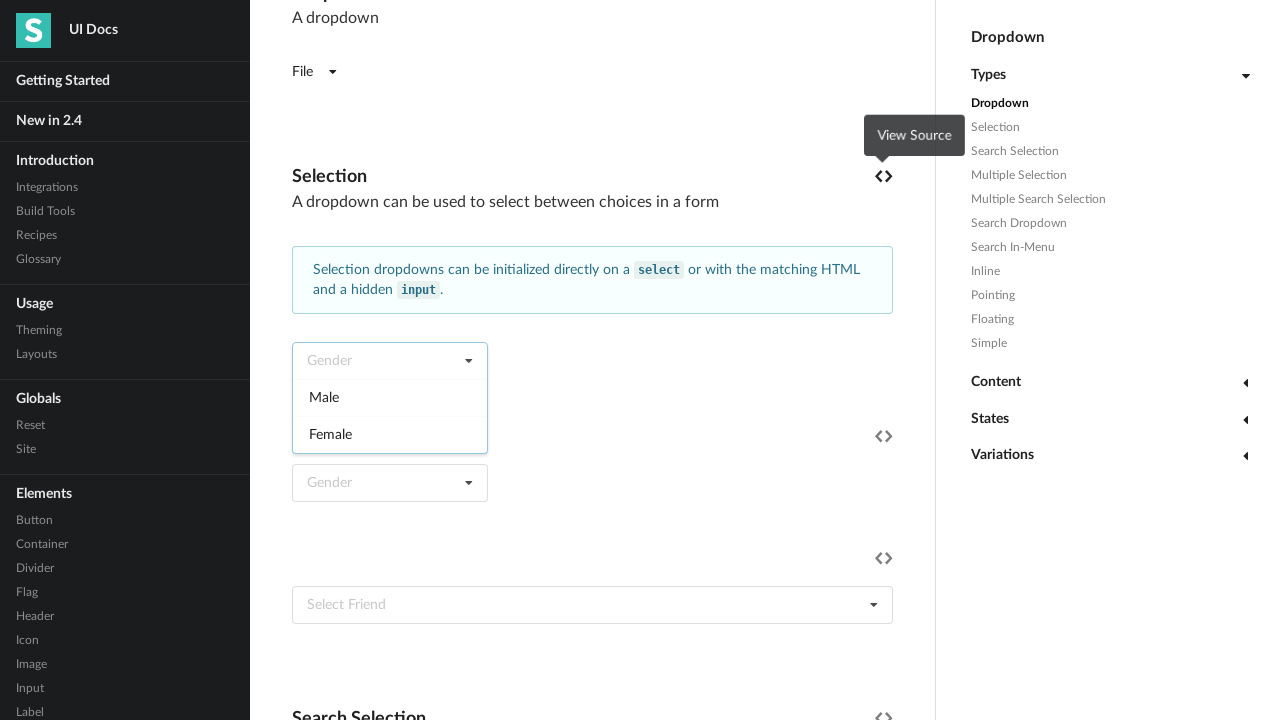

Selected 'Male' option from the dropdown menu at (390, 397) on div.menu.transition.visible div:has-text('Male')
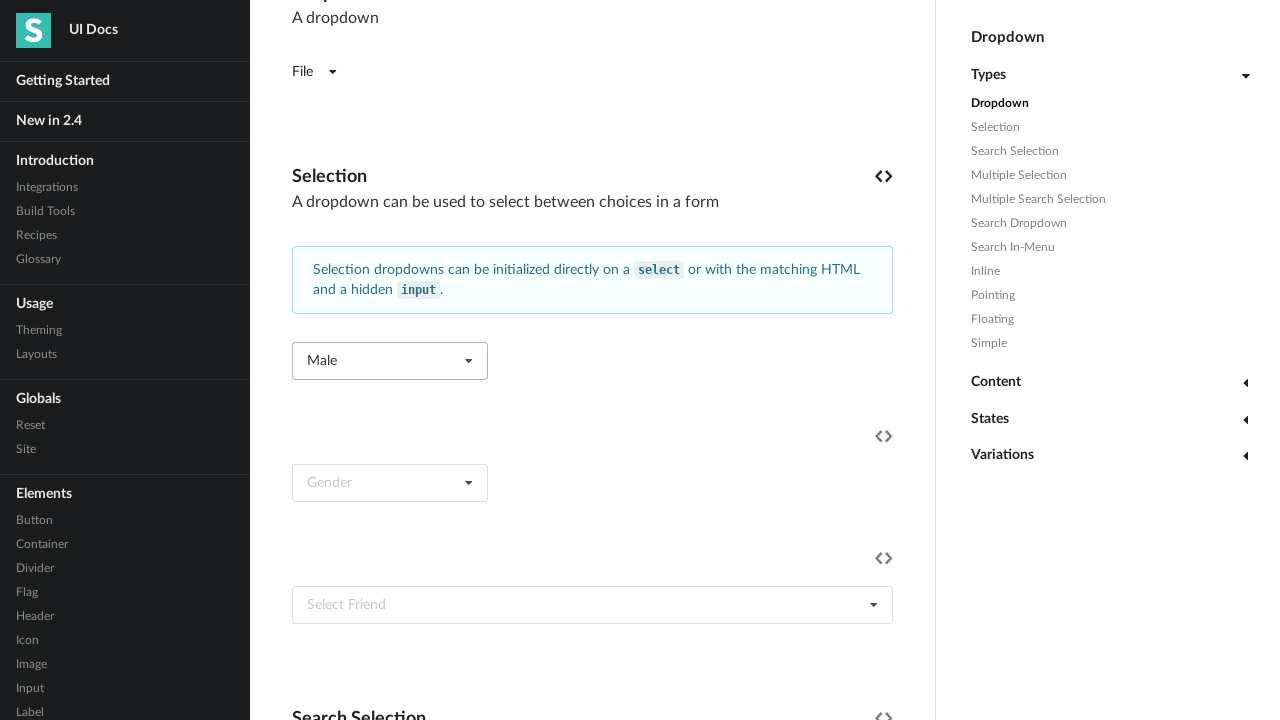

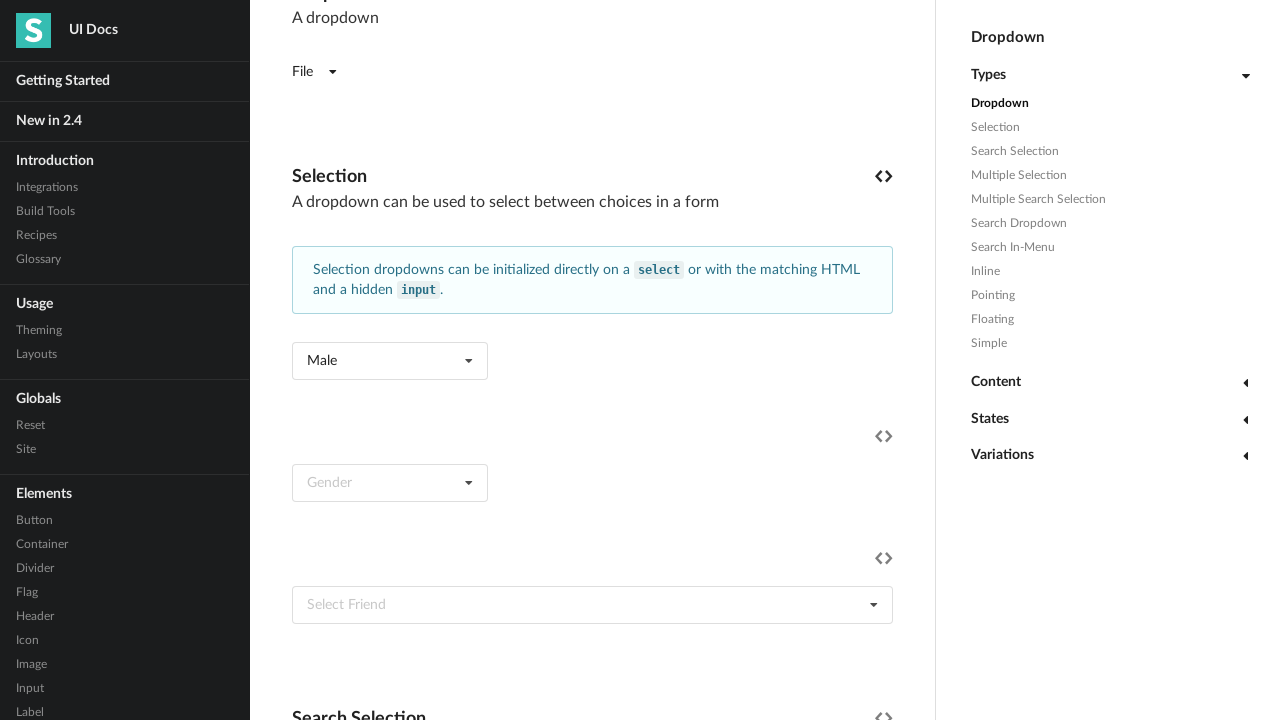